Tests checkbox functionality by selecting and deselecting single and multiple checkboxes on a demo page

Starting URL: https://syntaxprojects.com/basic-checkbox-demo.php

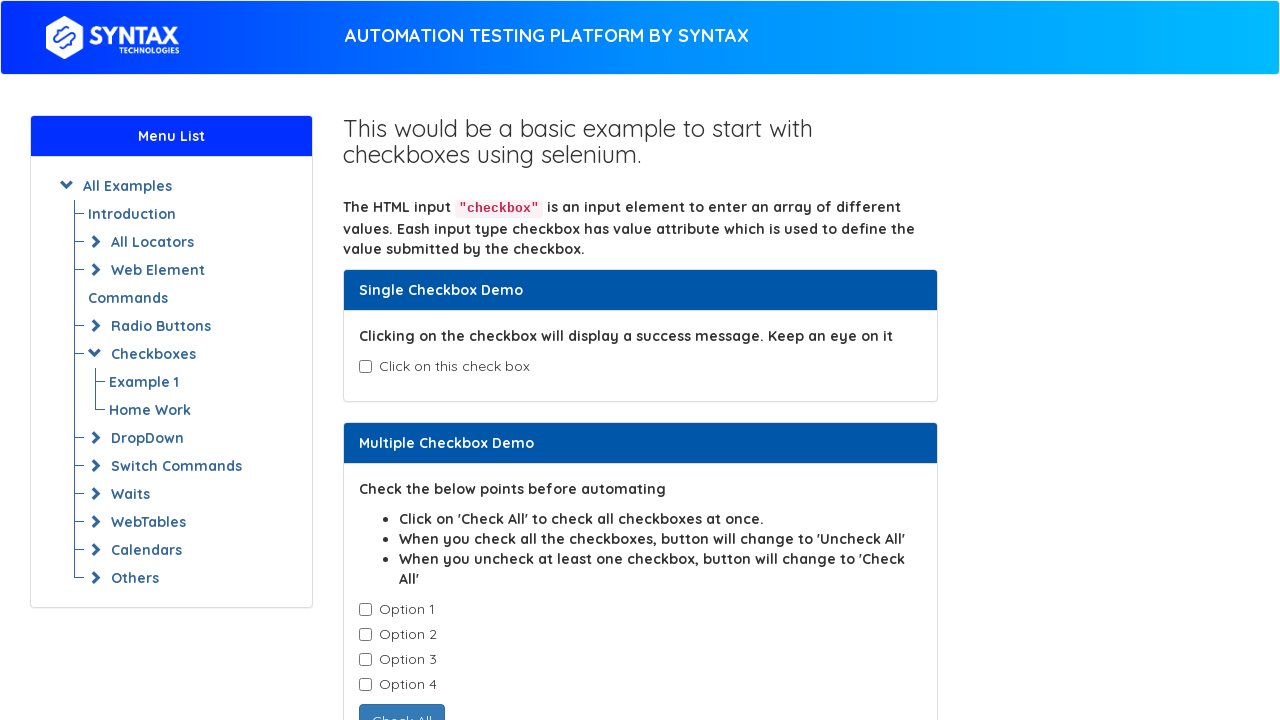

Located the age checkbox element
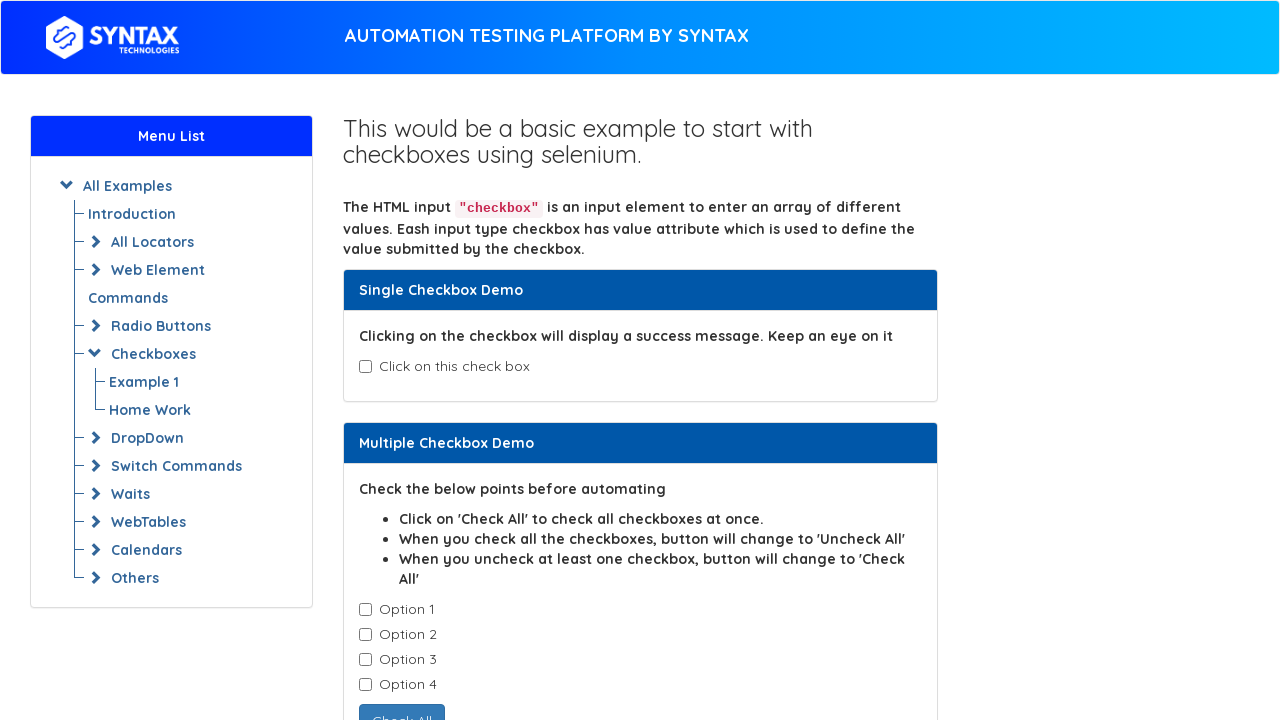

Clicked the age checkbox to select it at (365, 367) on input#isAgeSelected
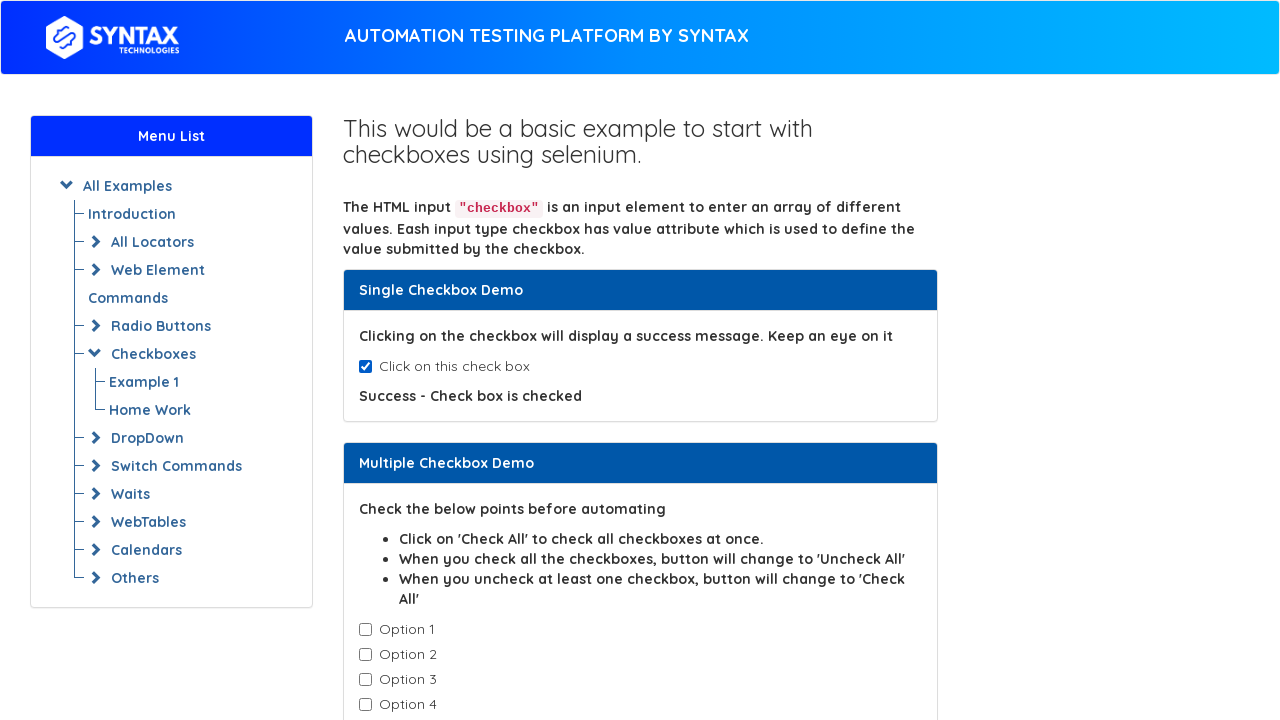

Success message appeared confirming checkbox is checked
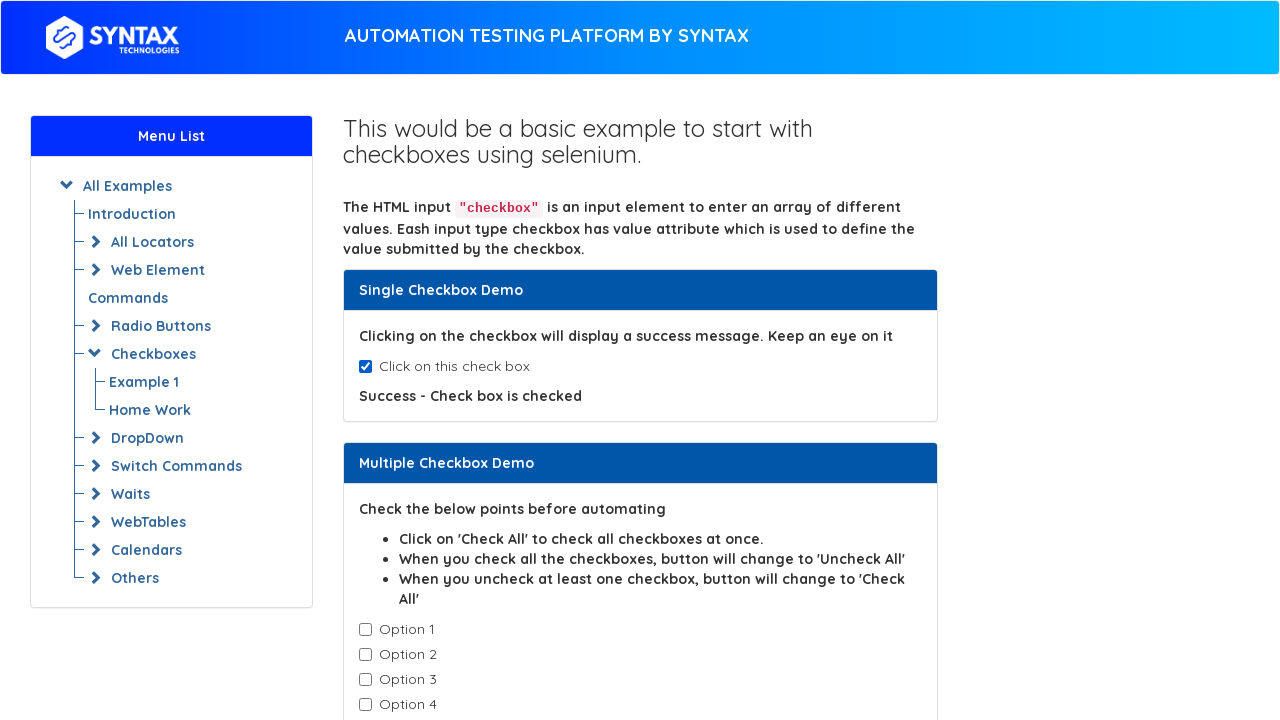

Clicked the age checkbox to deselect it at (365, 367) on input#isAgeSelected
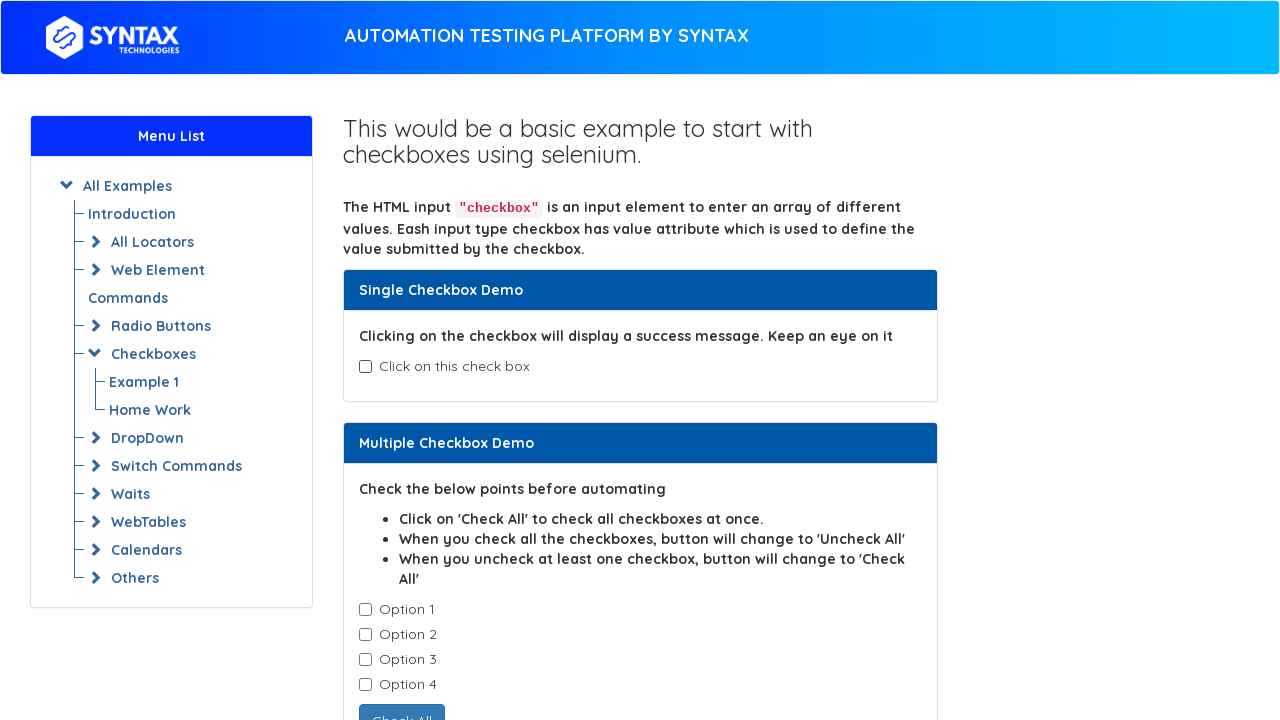

Located all checkboxes with class 'cb1-element'
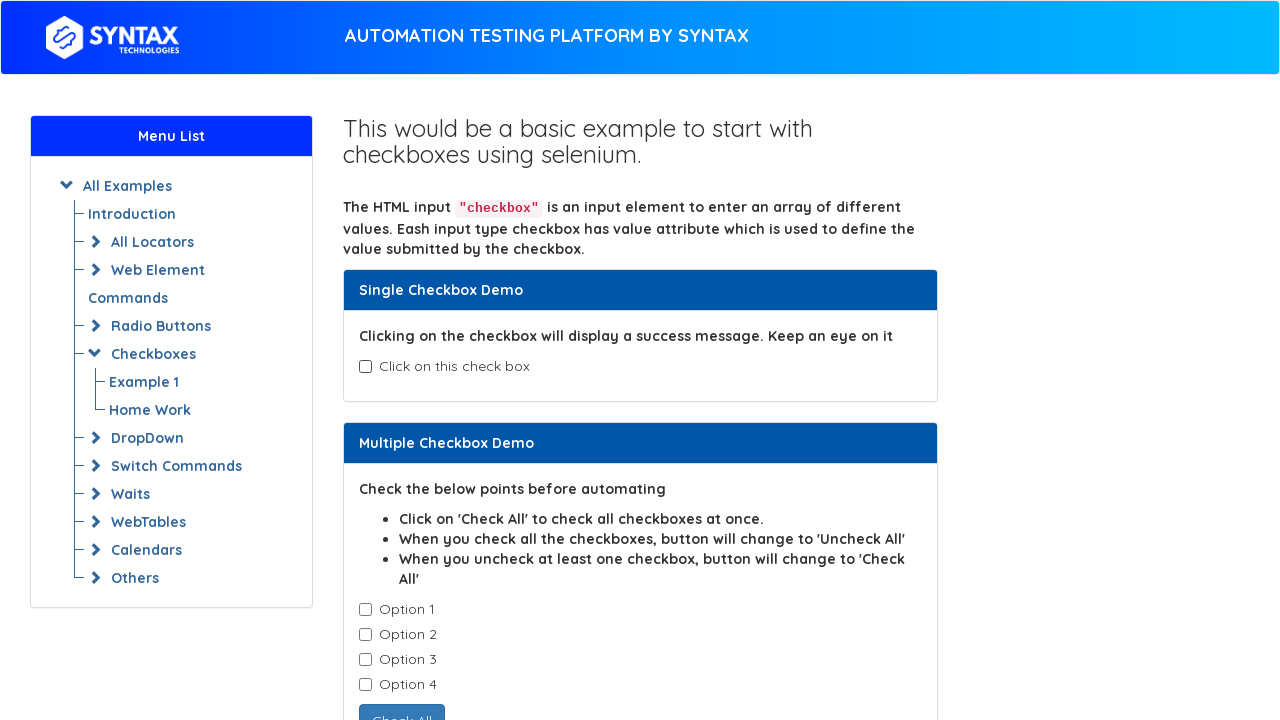

Clicked checkbox 1 to select it at (365, 610) on input.cb1-element >> nth=0
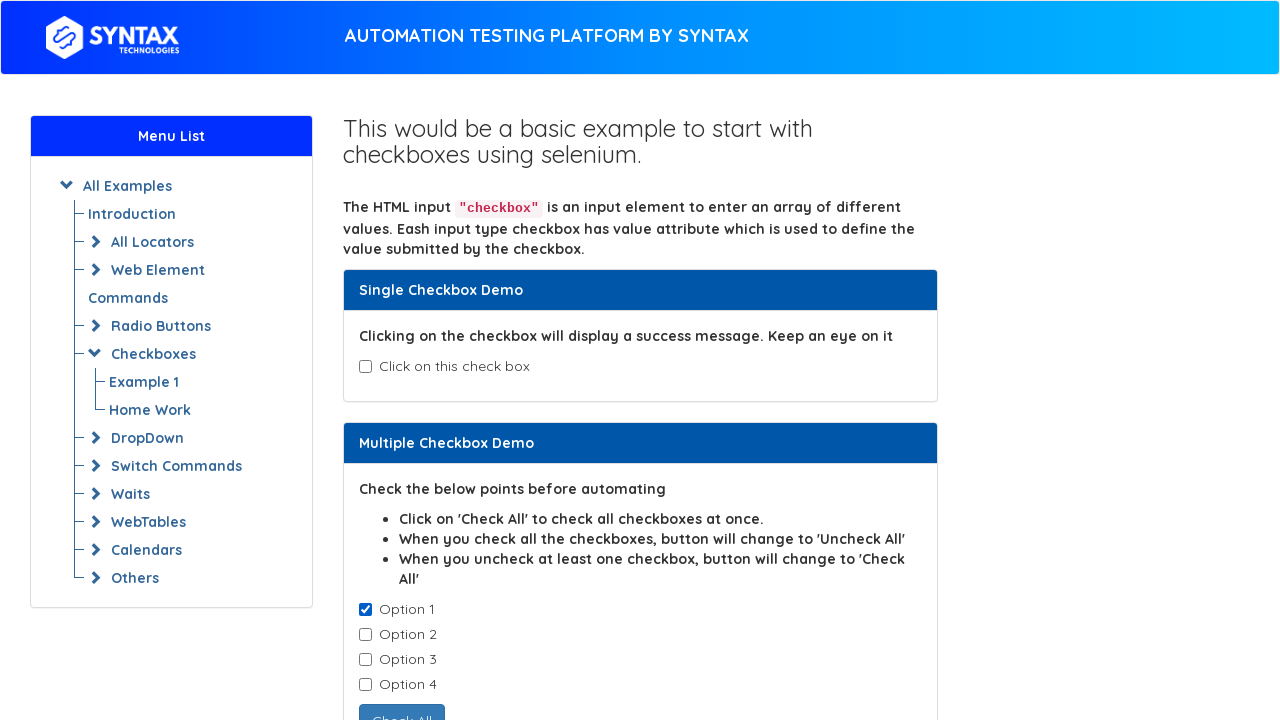

Clicked checkbox 2 to select it at (365, 635) on input.cb1-element >> nth=1
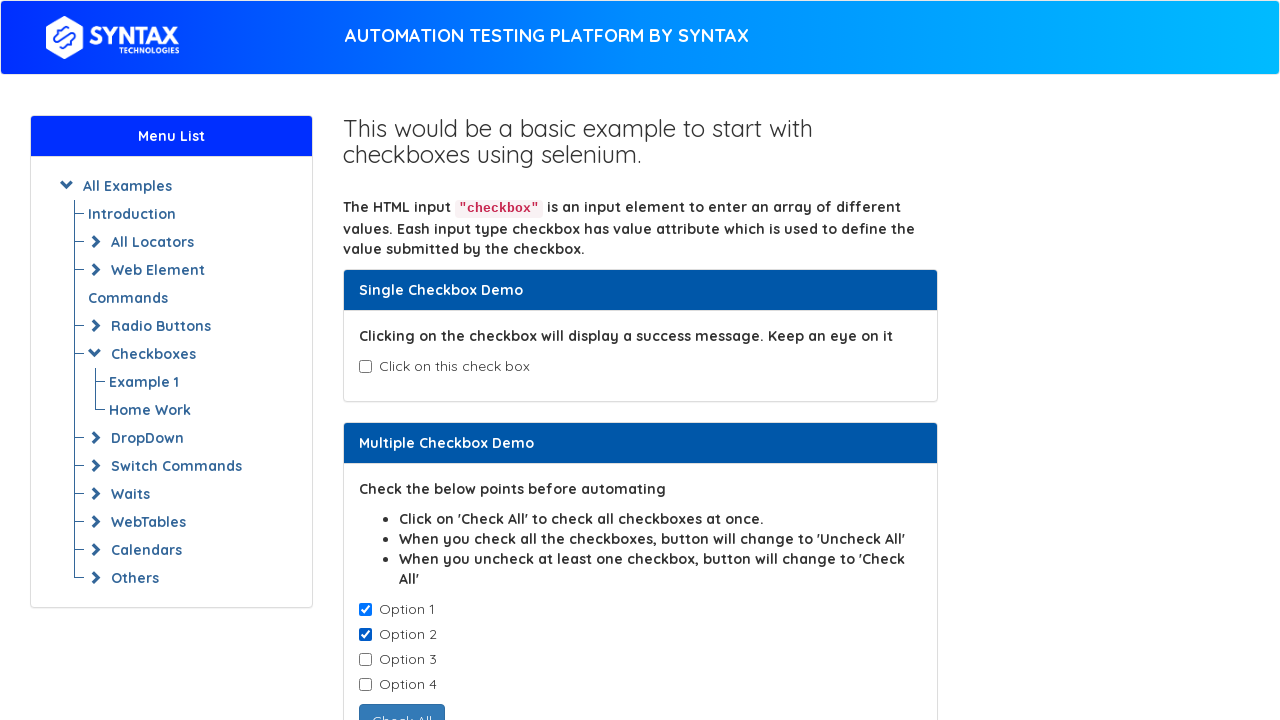

Clicked checkbox 3 to select it at (365, 660) on input.cb1-element >> nth=2
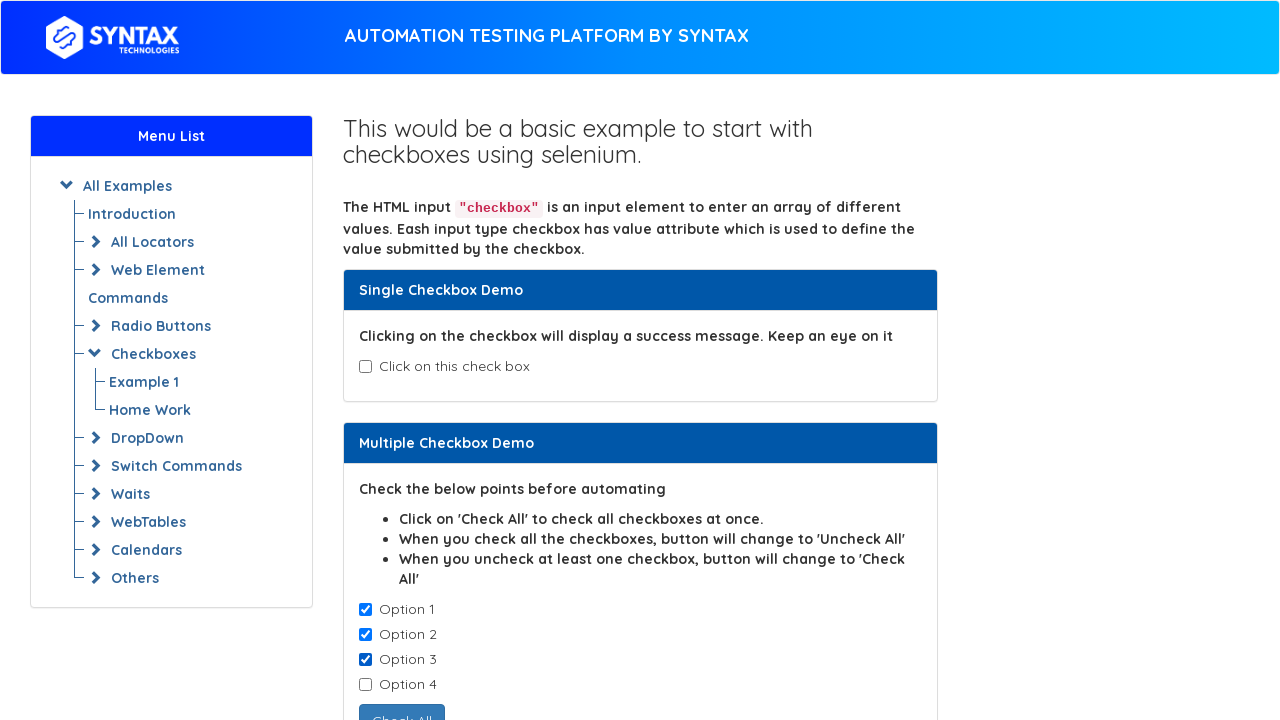

Clicked checkbox 4 to select it at (365, 685) on input.cb1-element >> nth=3
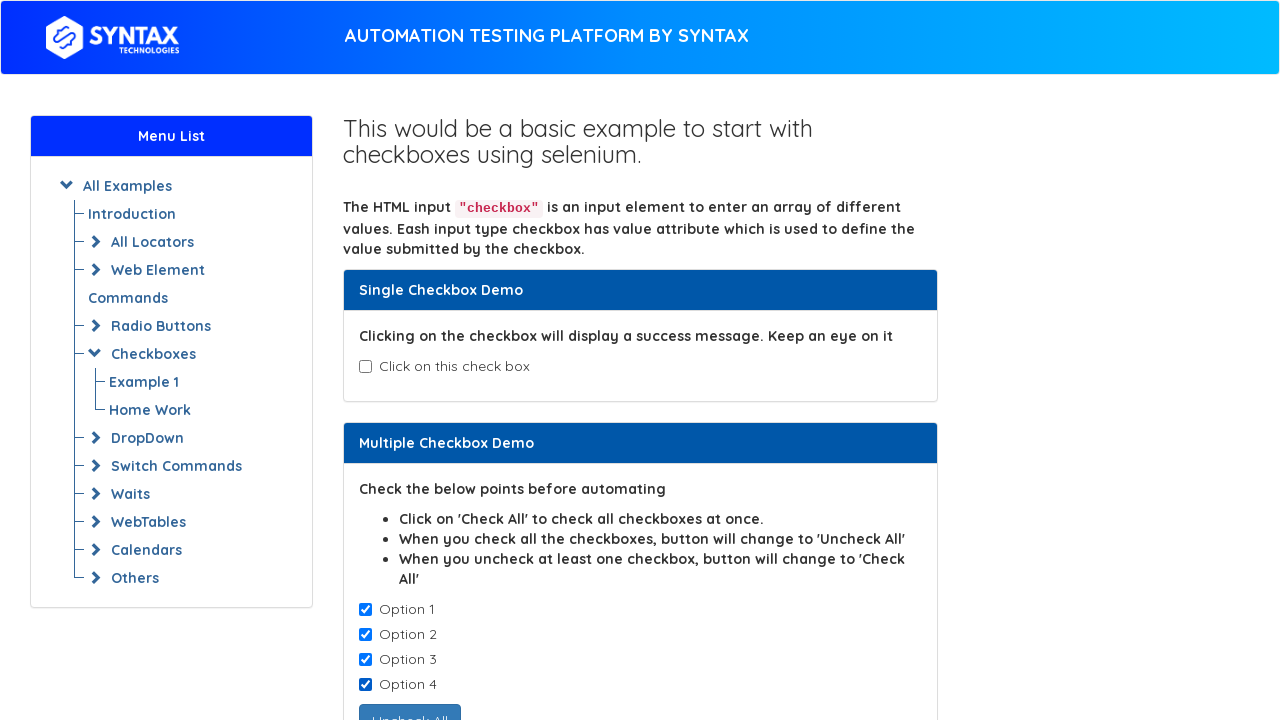

Clicked checkbox 1 to deselect it at (365, 610) on input.cb1-element >> nth=0
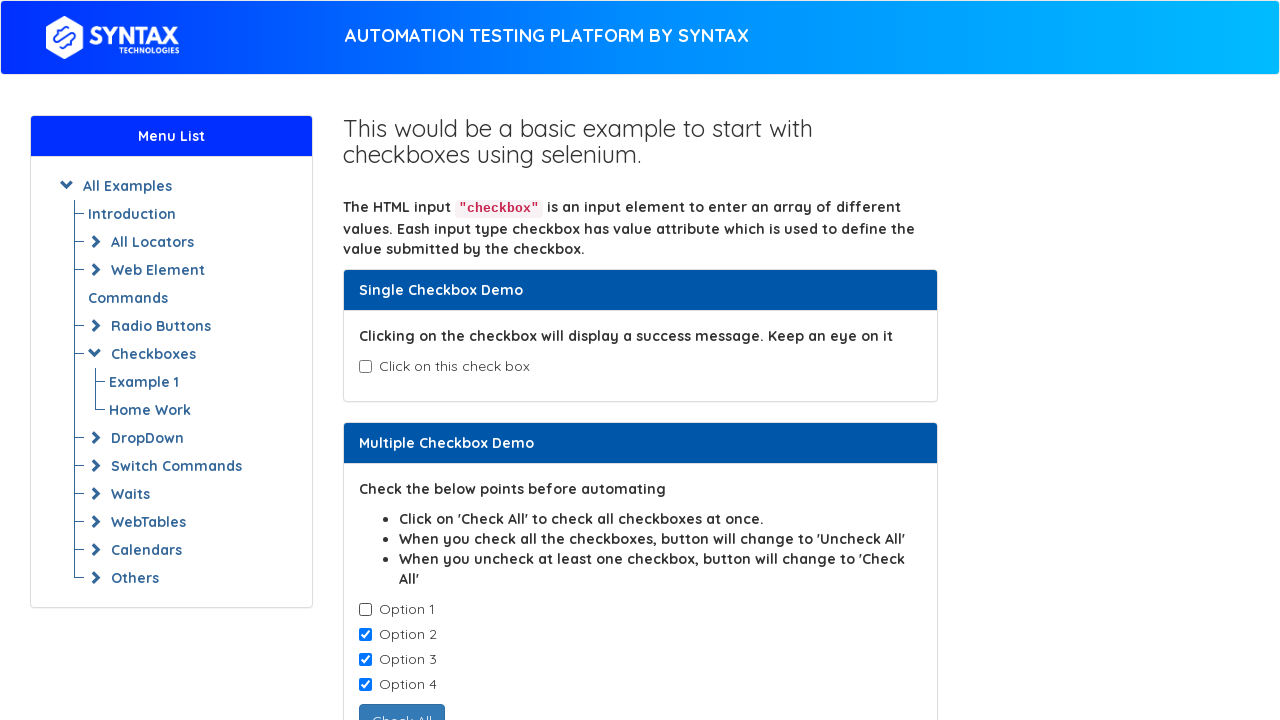

Clicked checkbox 2 to deselect it at (365, 635) on input.cb1-element >> nth=1
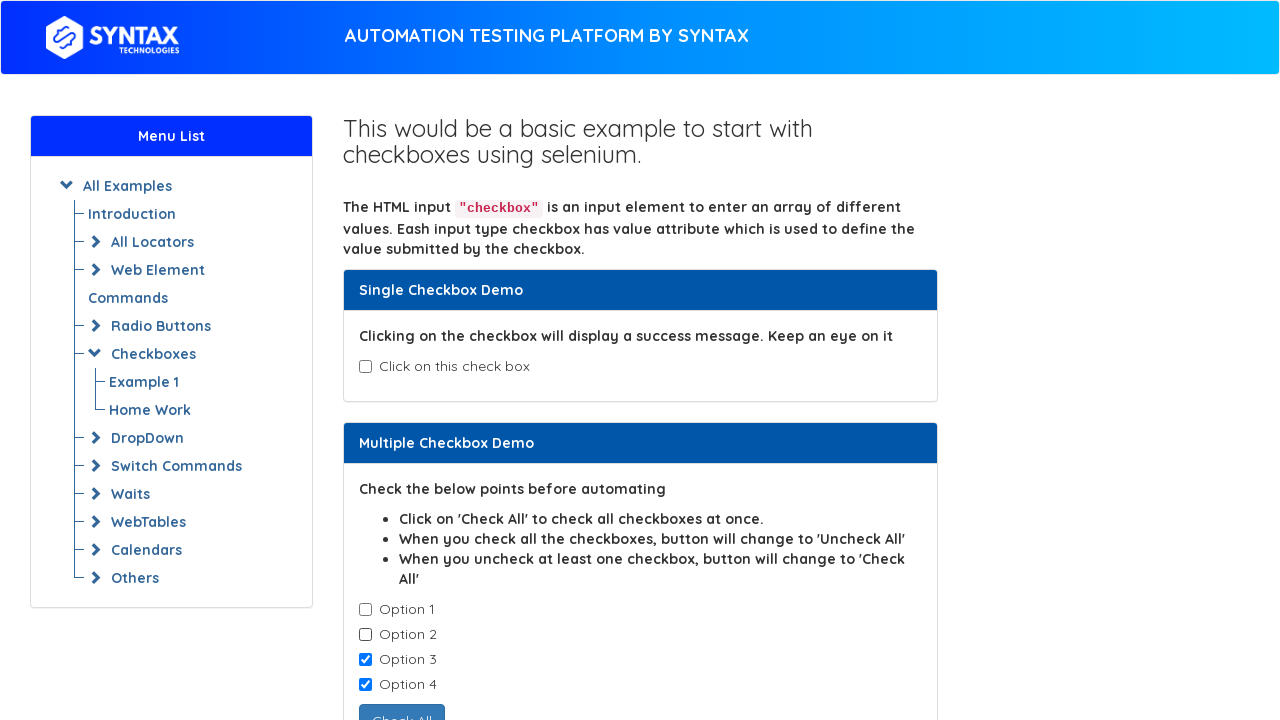

Clicked checkbox 3 to deselect it at (365, 660) on input.cb1-element >> nth=2
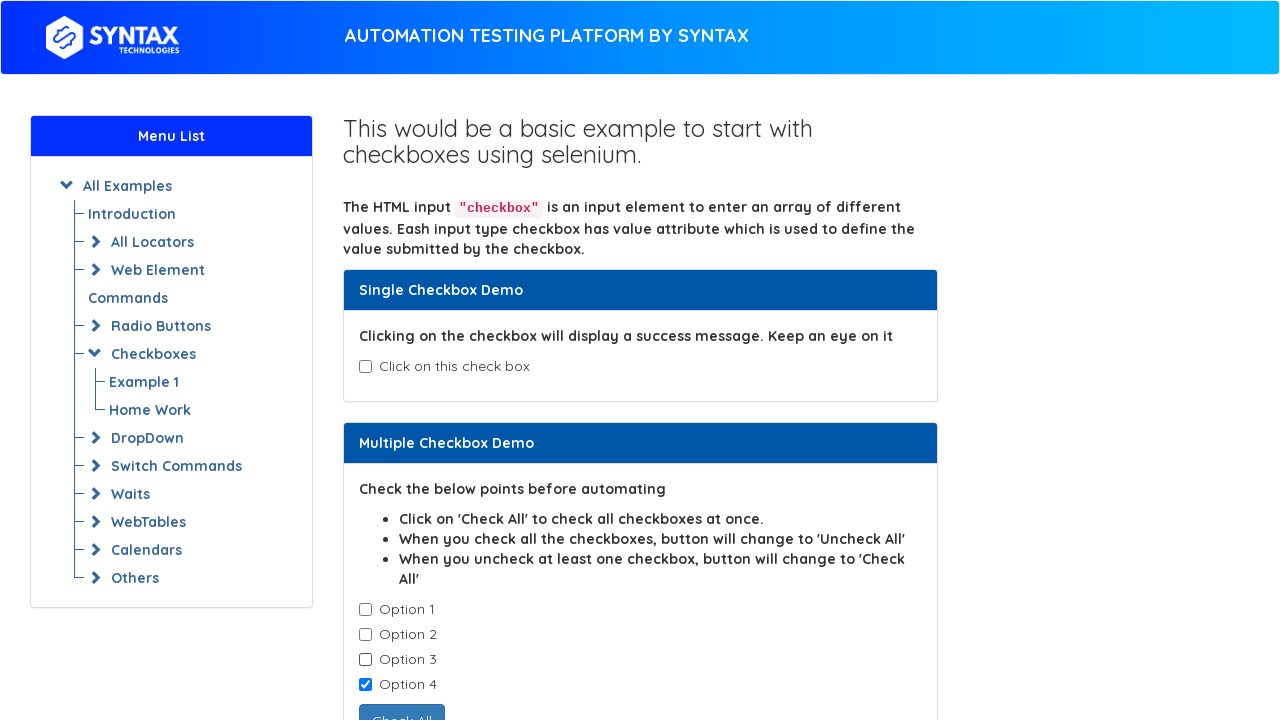

Clicked checkbox 4 to deselect it at (365, 685) on input.cb1-element >> nth=3
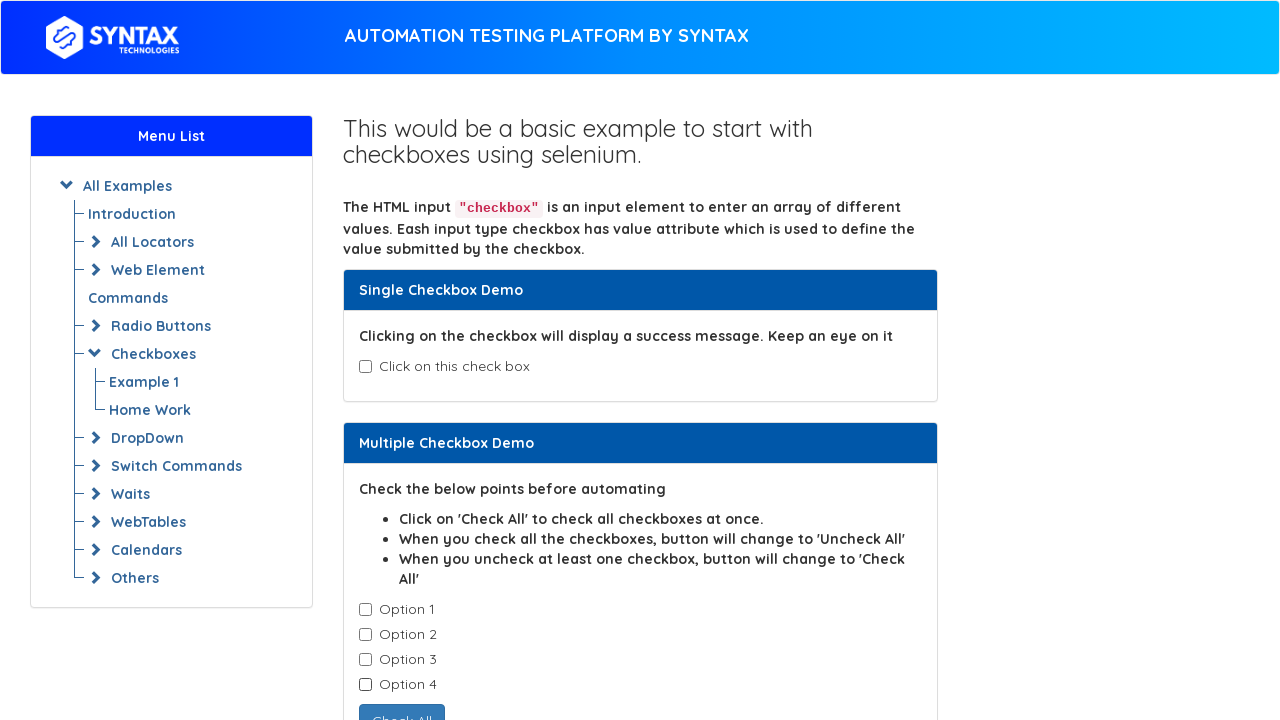

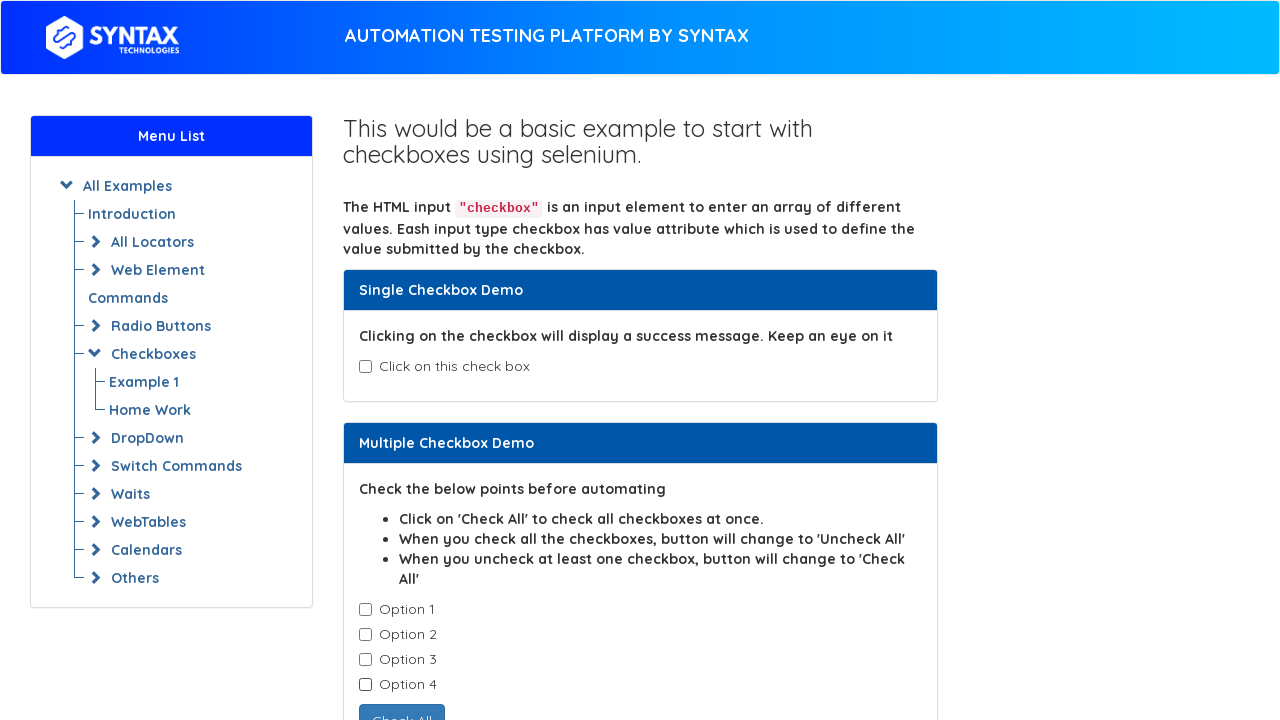